Navigates to OP.GG champions page and waits for the page content to load

Starting URL: https://www.op.gg/champions

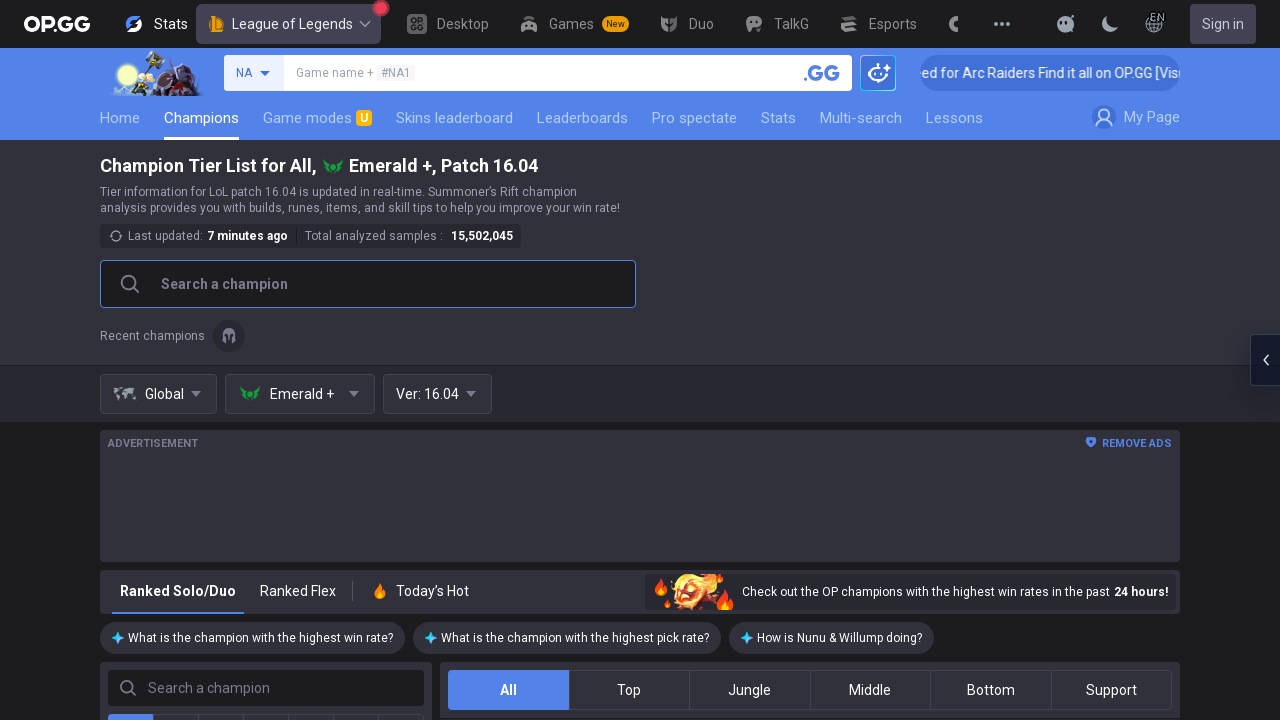

Navigated to OP.GG champions page
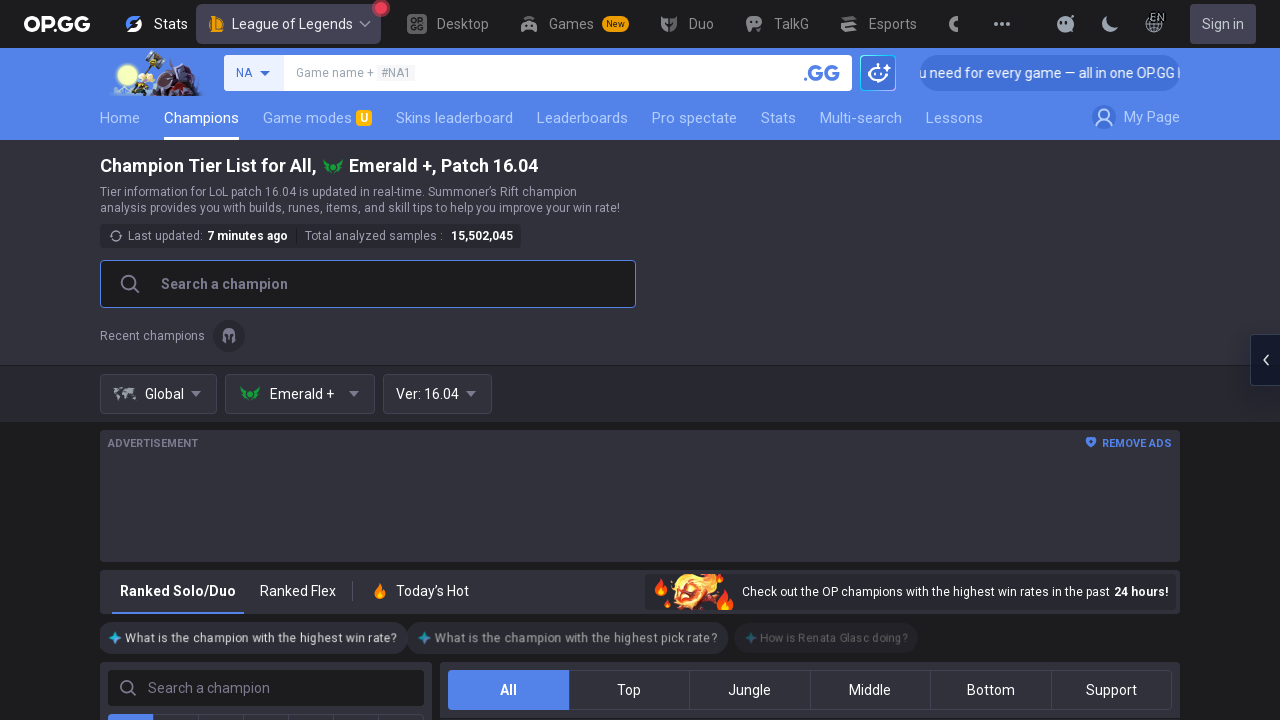

Waited for page to reach networkidle state
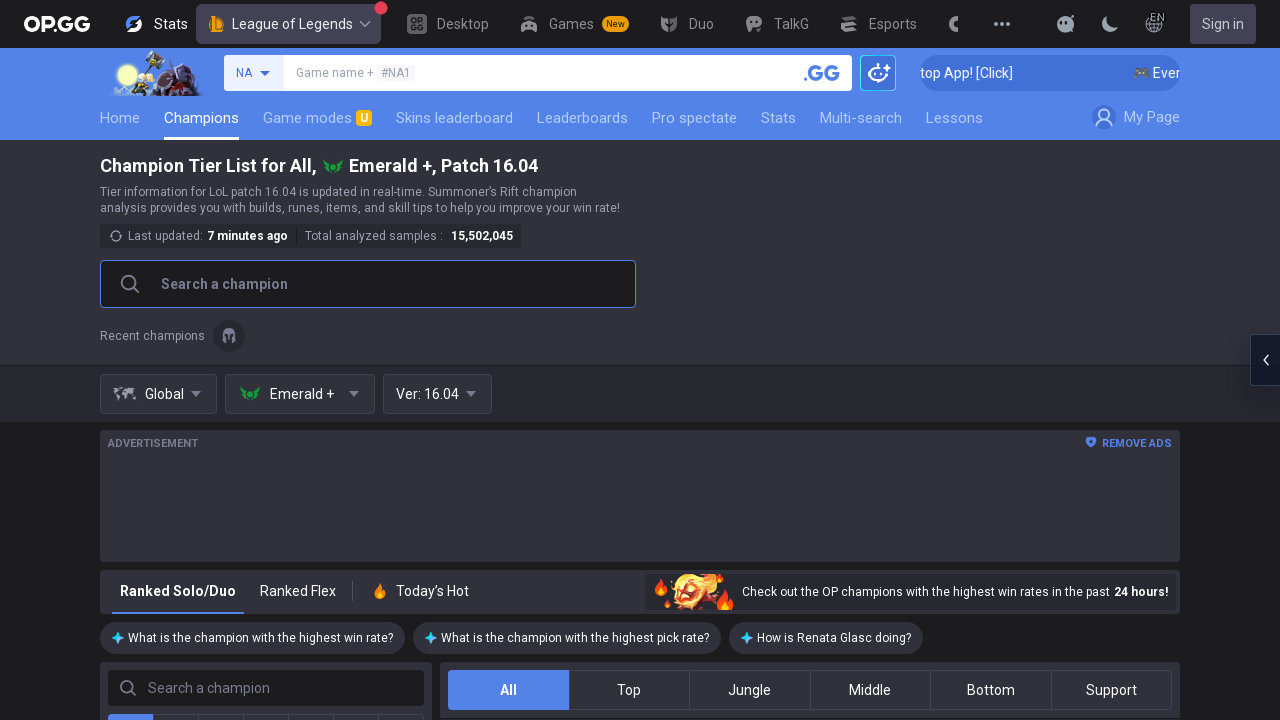

Champion content table loaded successfully
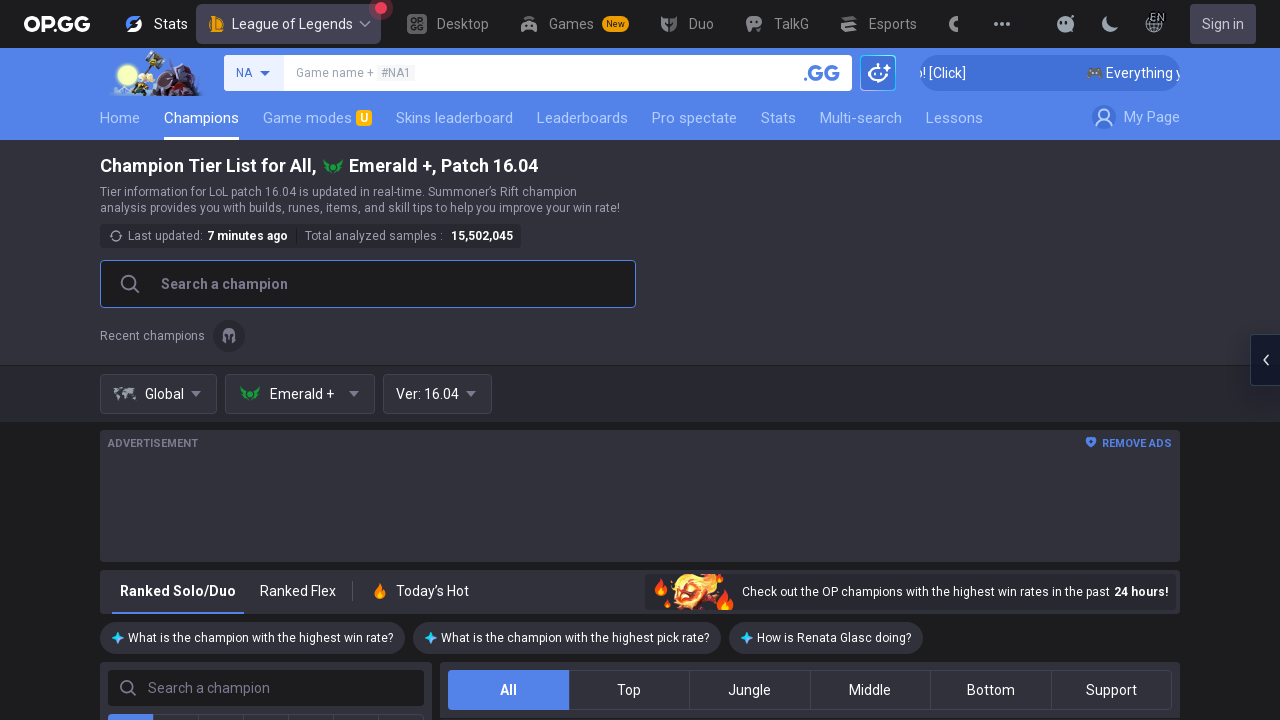

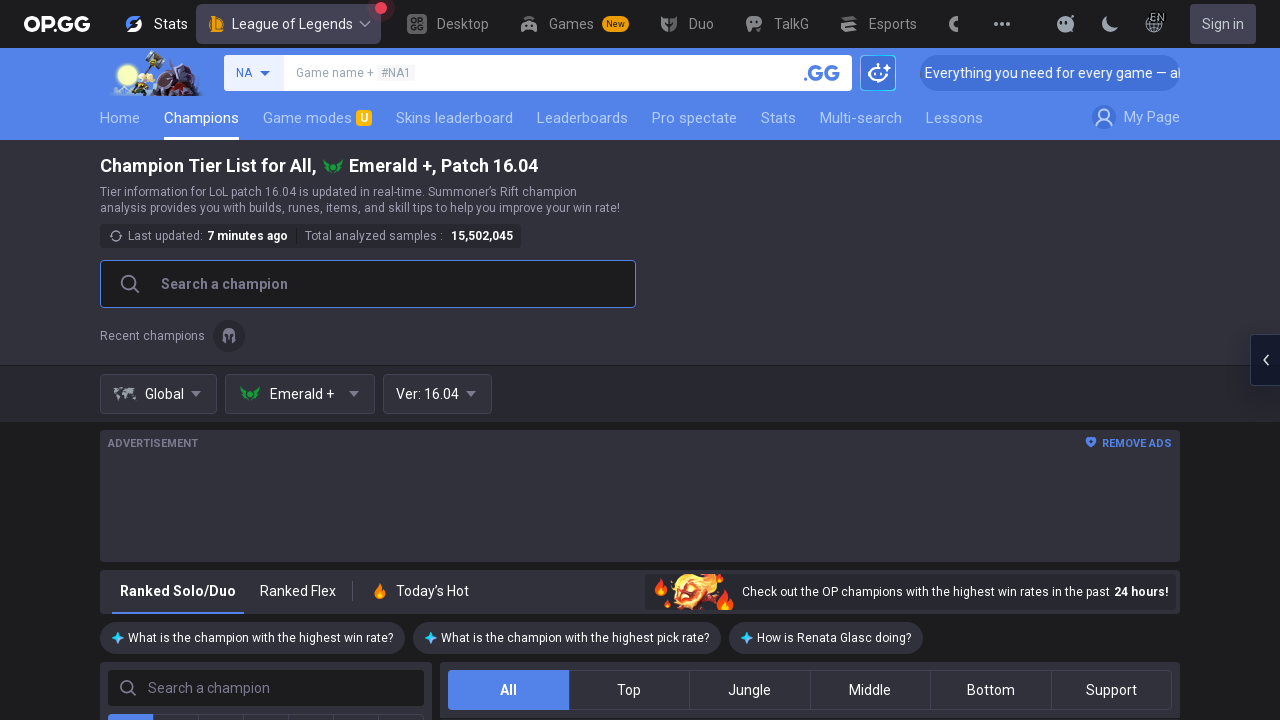